Tests auto-suggestive dropdown functionality by typing a partial country name and selecting the matching option from the dropdown suggestions.

Starting URL: http://qaclickacademy.com/practice.php

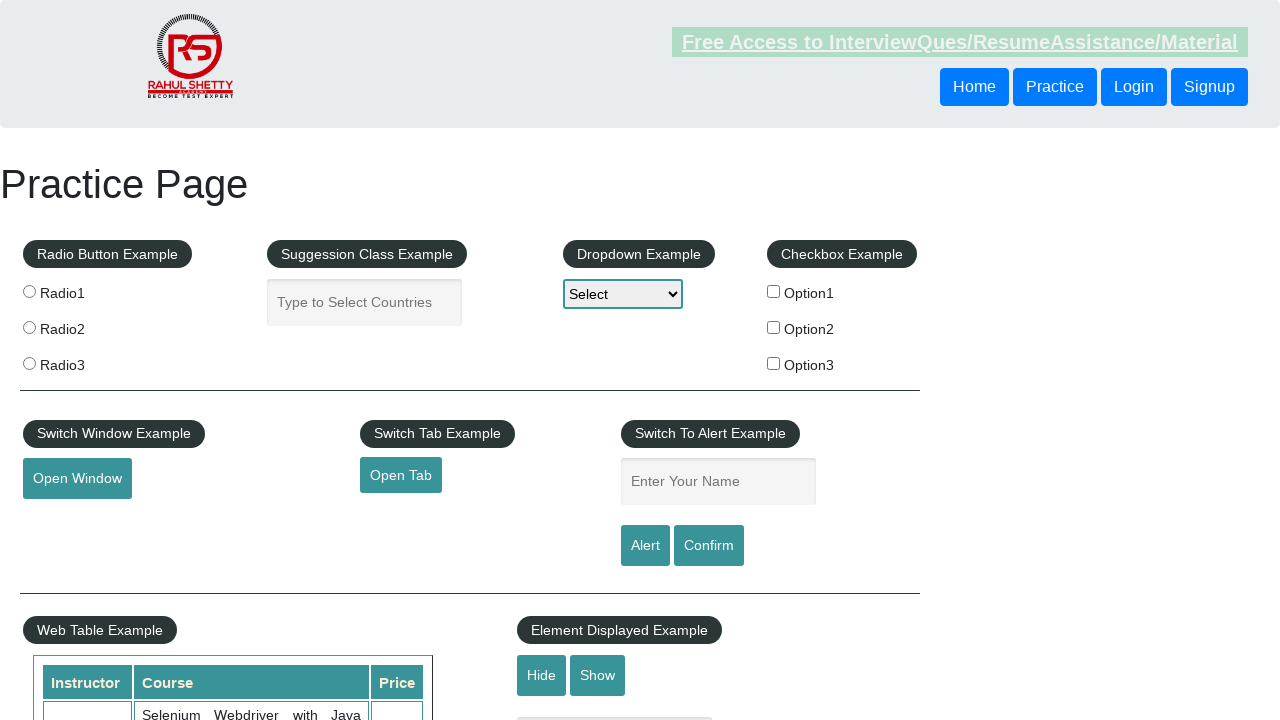

Typed 'ind' into autocomplete field to trigger suggestions on #autocomplete
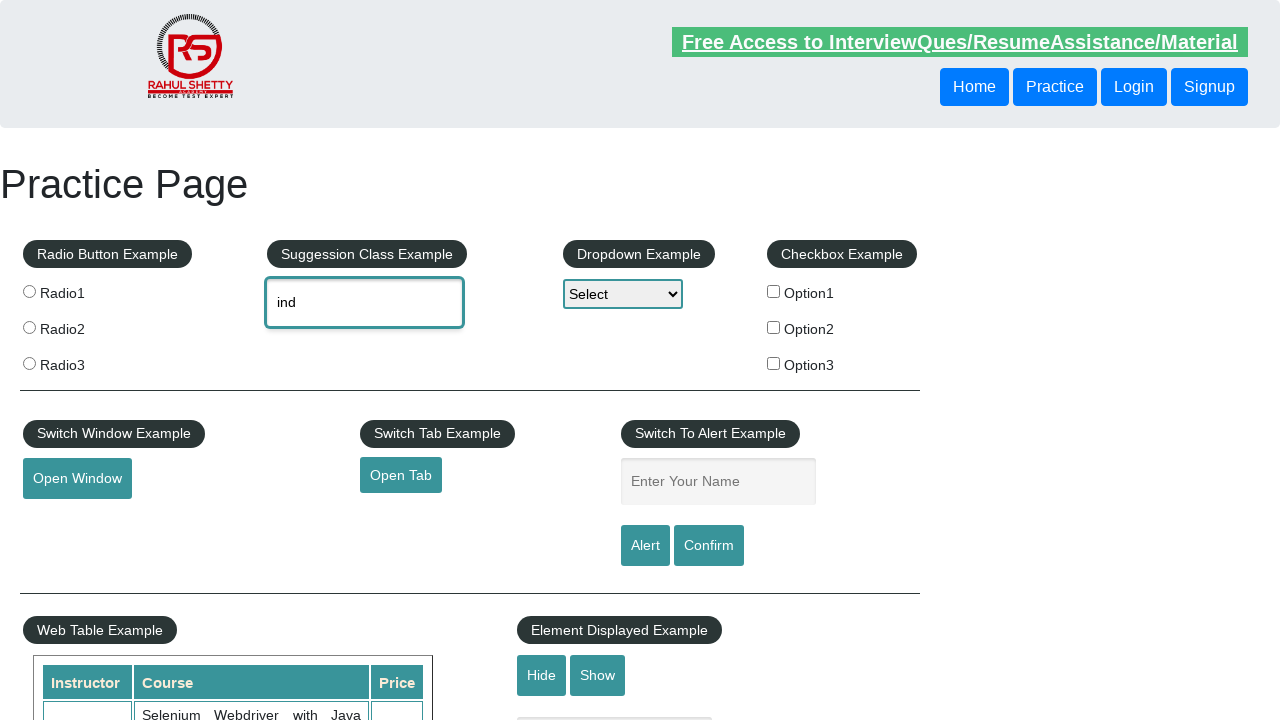

Autocomplete dropdown appeared with suggestions
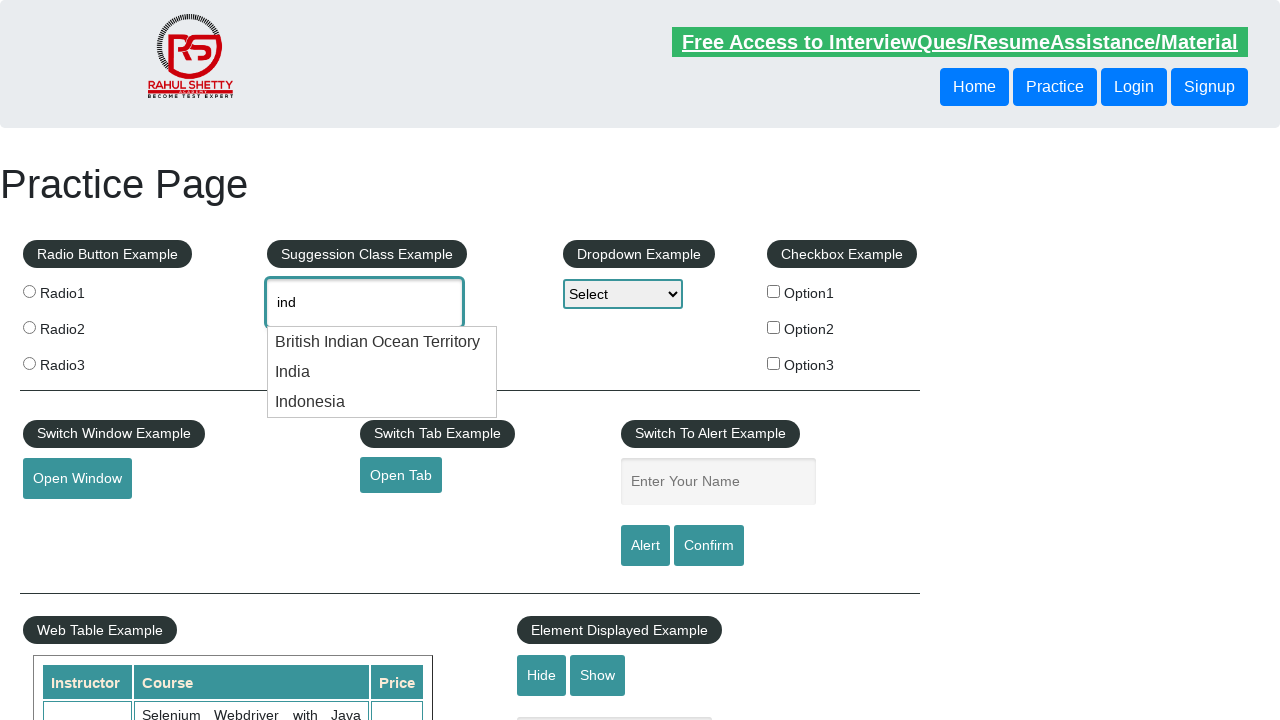

Retrieved all suggestion items from dropdown
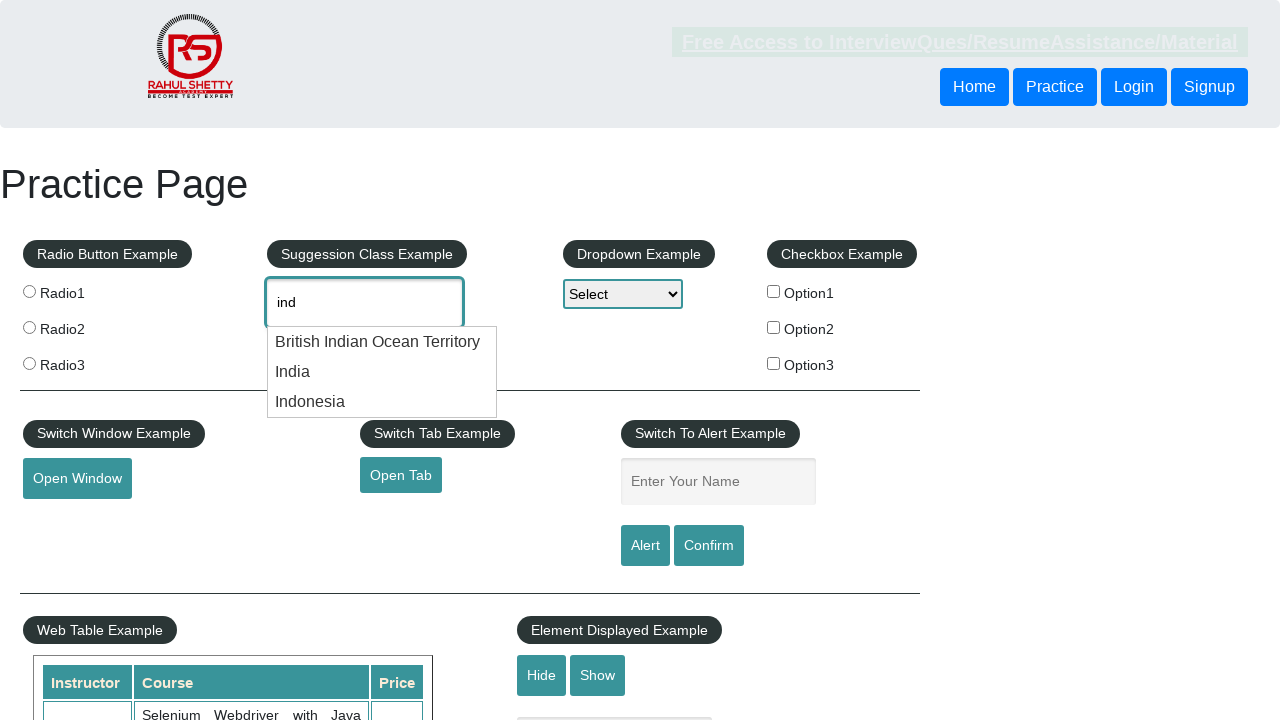

Clicked on 'India' option from dropdown suggestions at (382, 372) on .ui-menu.ui-widget.ui-widget-content.ui-autocomplete.ui-front li >> nth=1
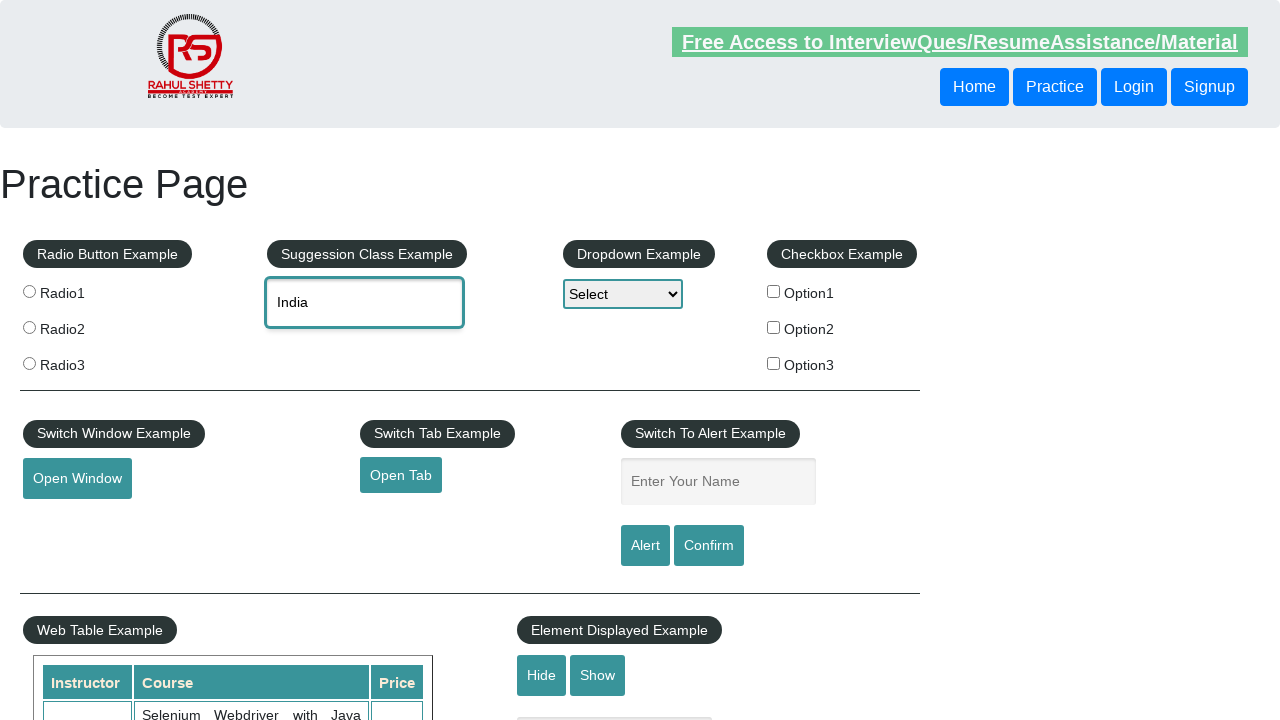

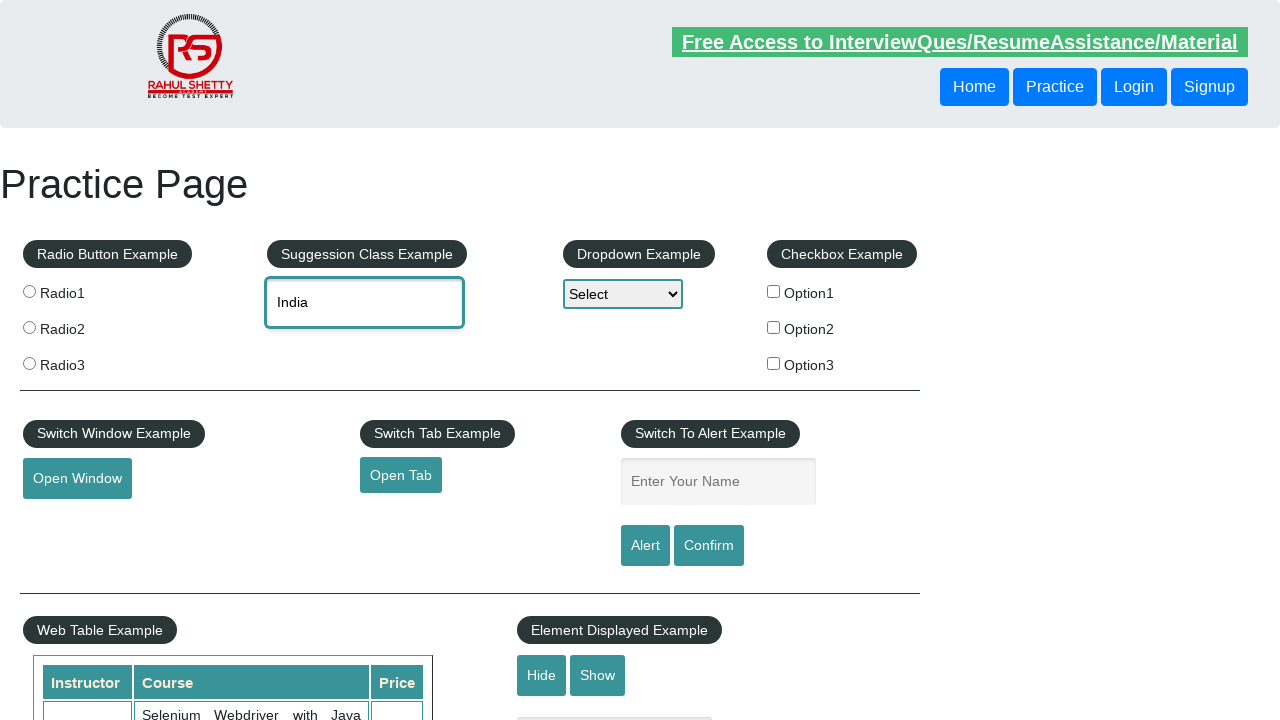